Tests opening a new browser window, navigating to a different page in that window, and verifying that two window handles exist.

Starting URL: https://the-internet.herokuapp.com/windows

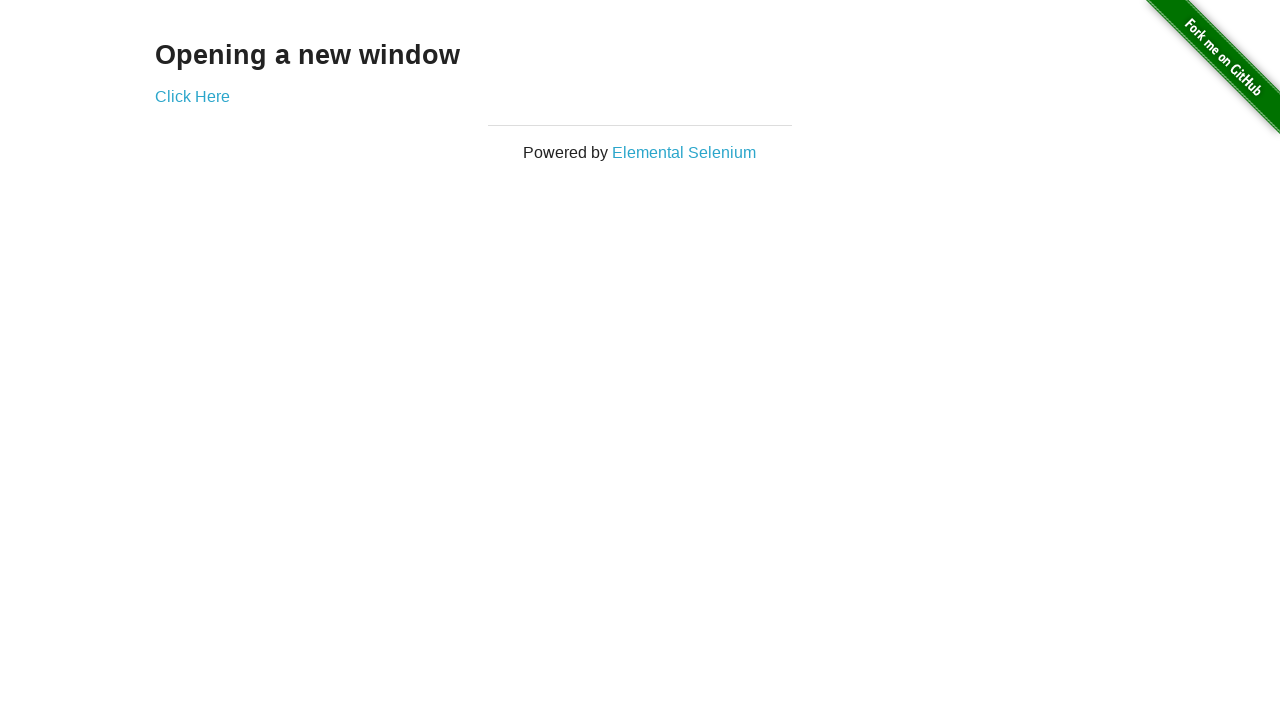

Opened a new browser window/page
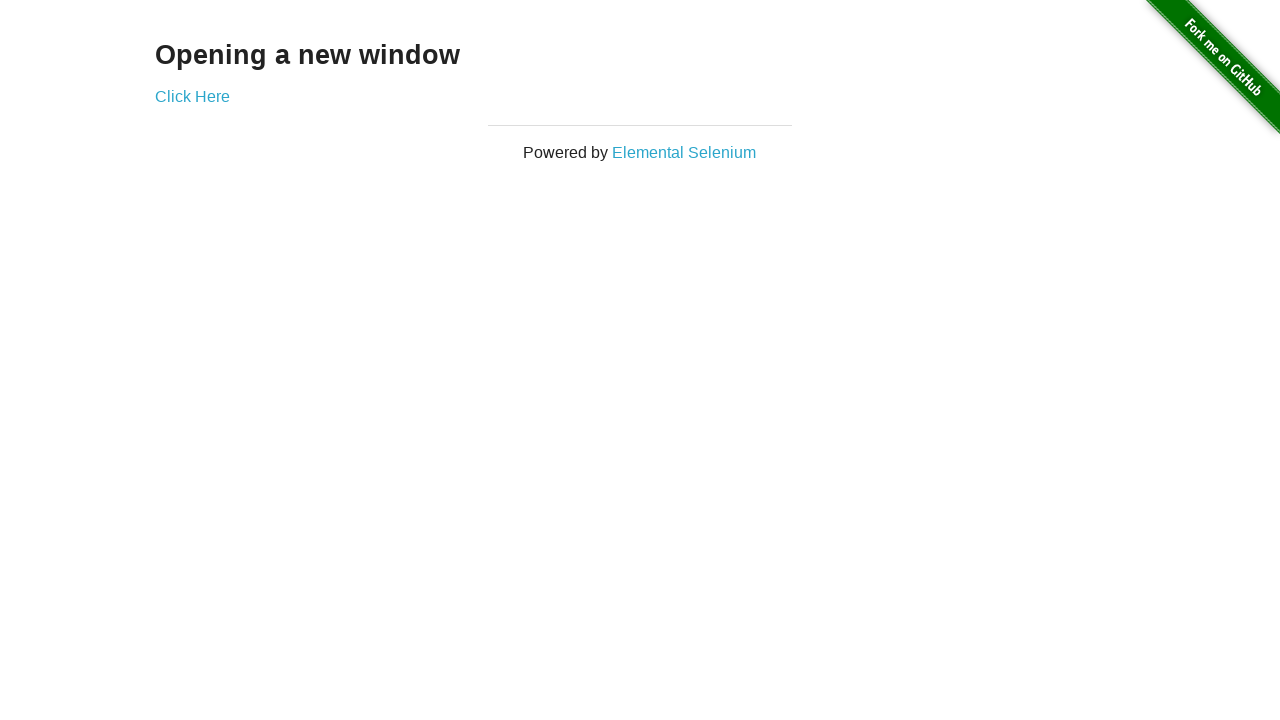

Navigated new window to typos page
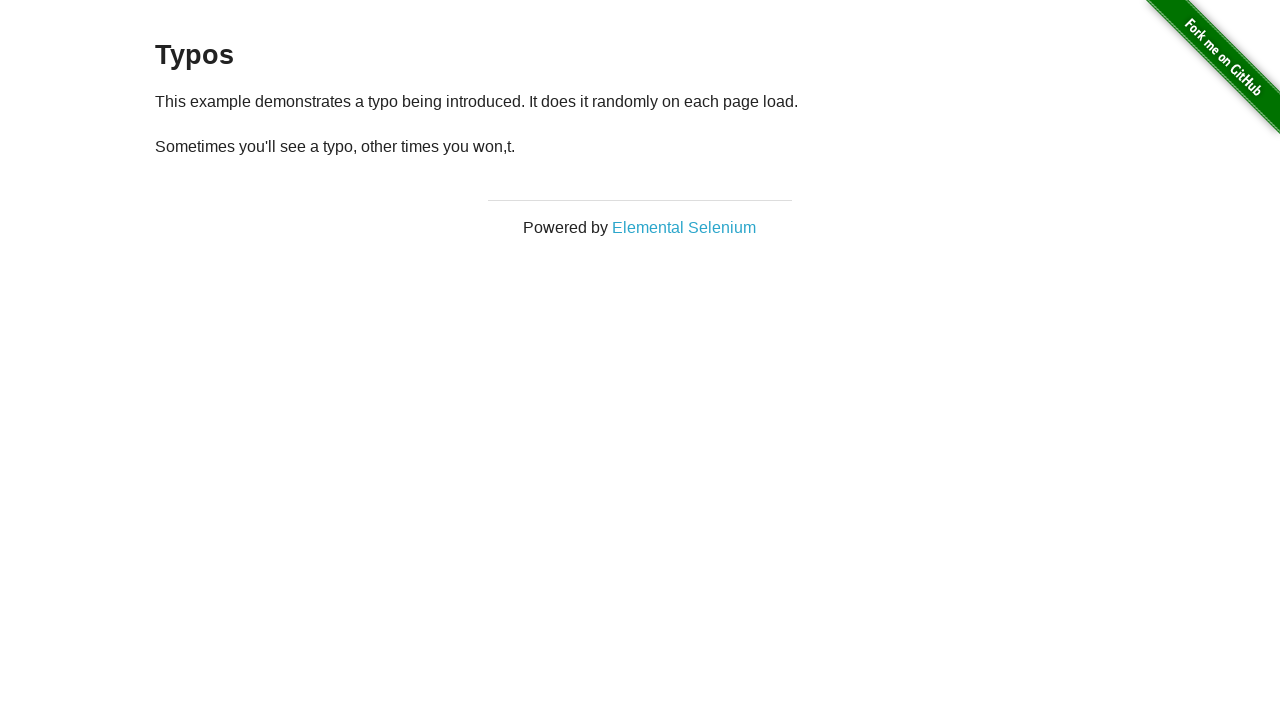

Waited for new page to load (domcontentloaded)
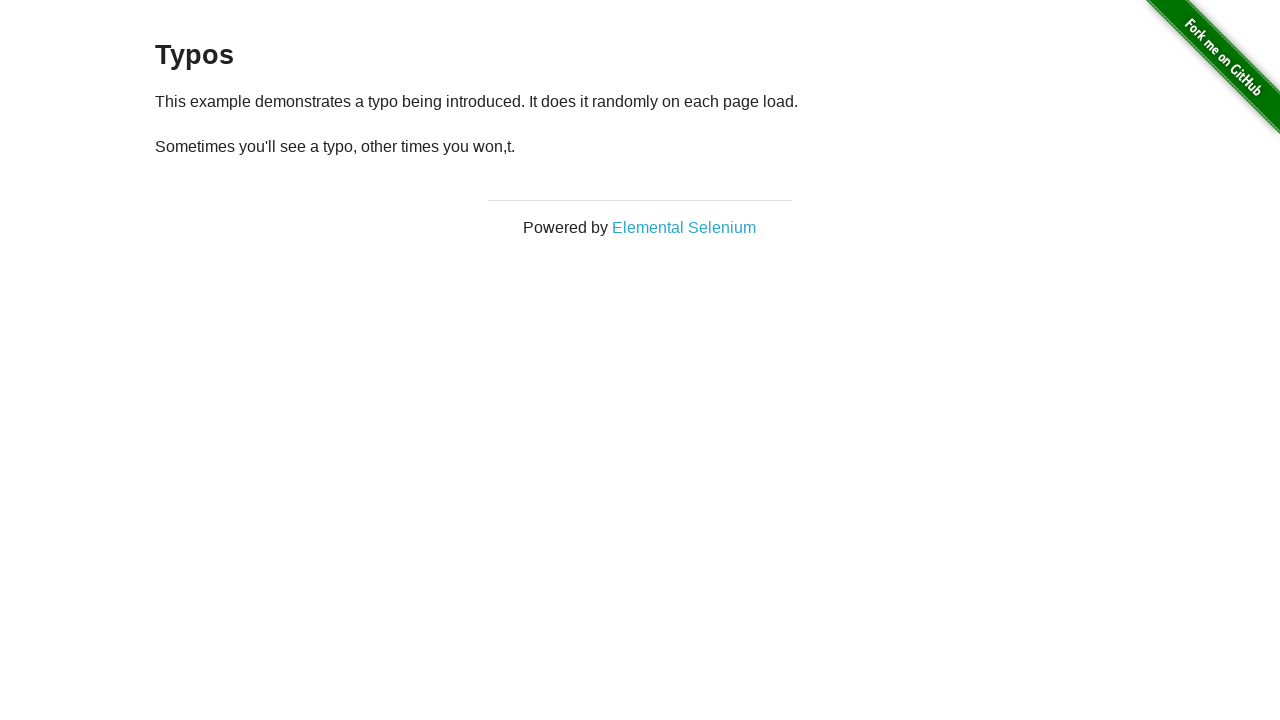

Verified that 2 window handles exist
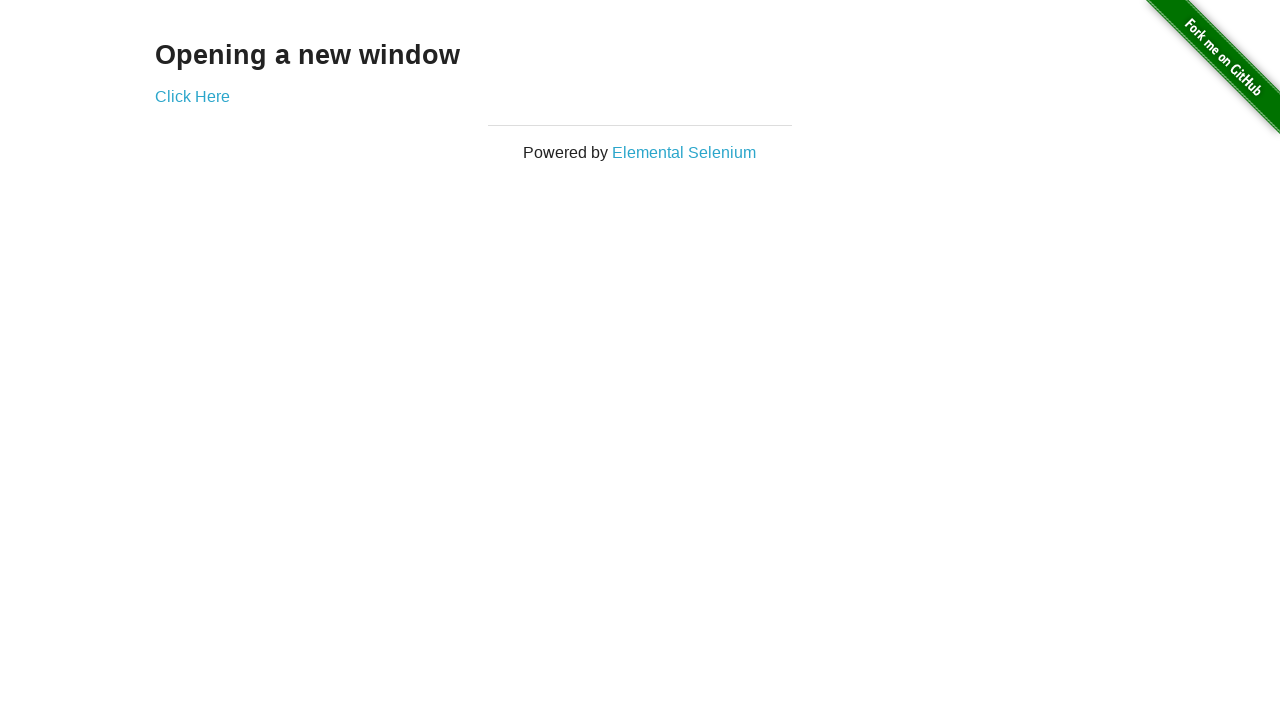

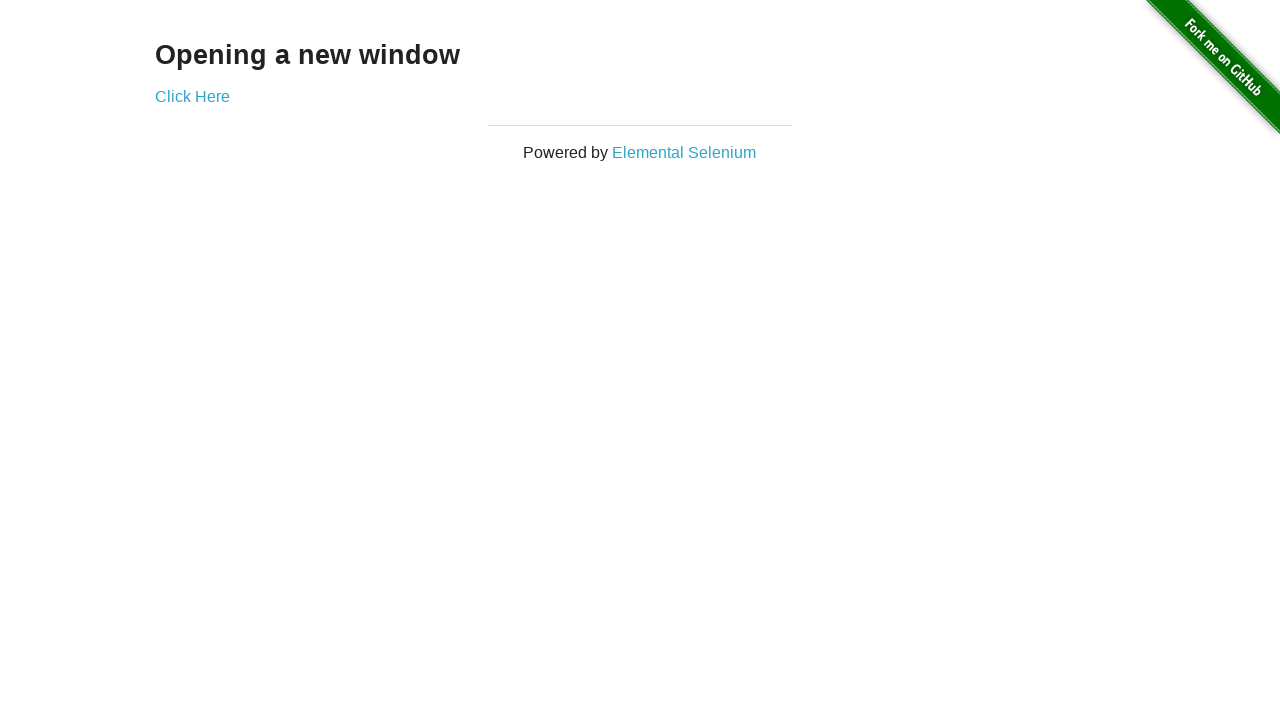